Tests a simple form demo by entering a message in an input field, clicking a button to show the input, and verifying the displayed message matches the entered text.

Starting URL: https://www.lambdatest.com/selenium-playground/simple-form-demo

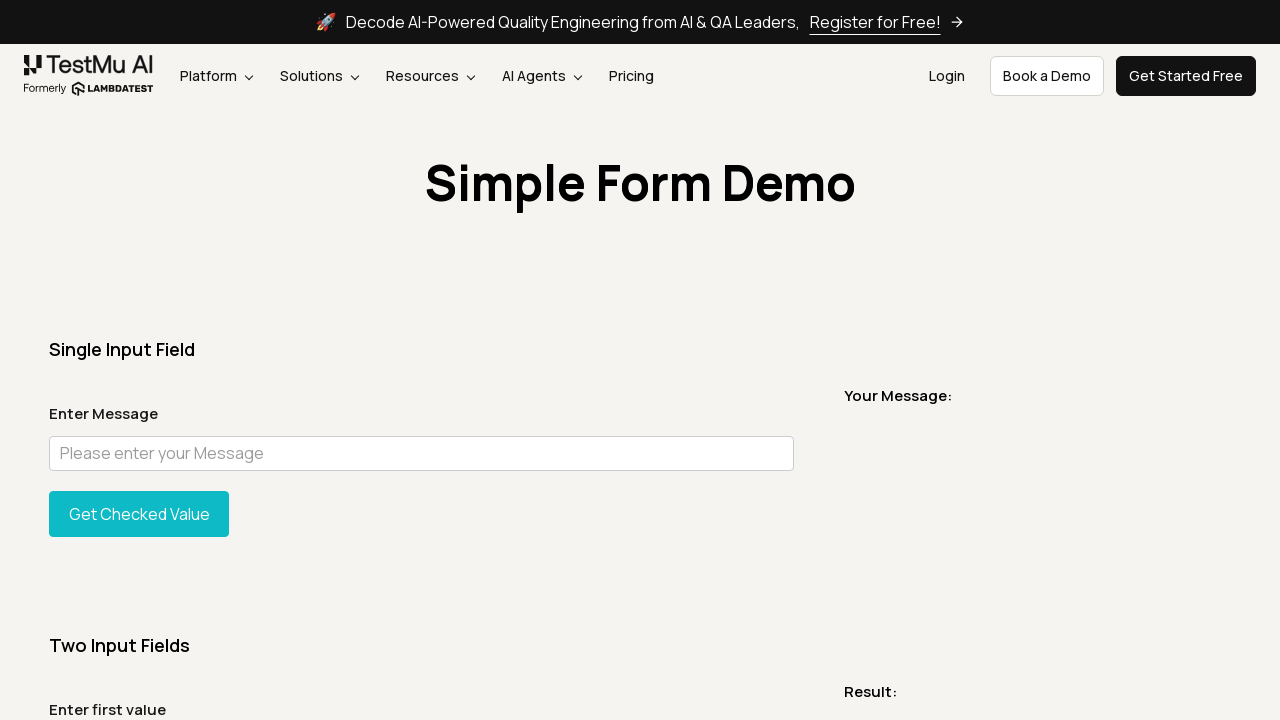

Filled user message input field with 'JUnit 5 Is An Awesome Test Framework' on input#user-message
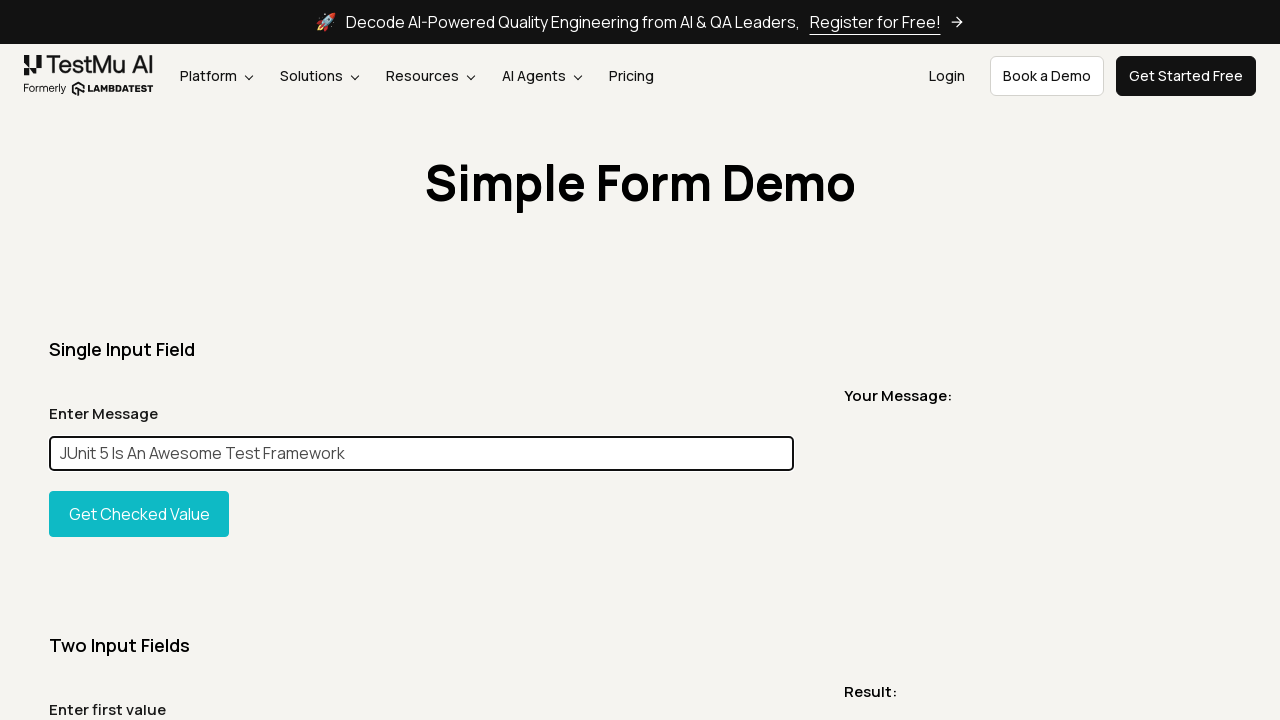

Clicked the 'Get Checked Value' button to show input at (139, 514) on #showInput
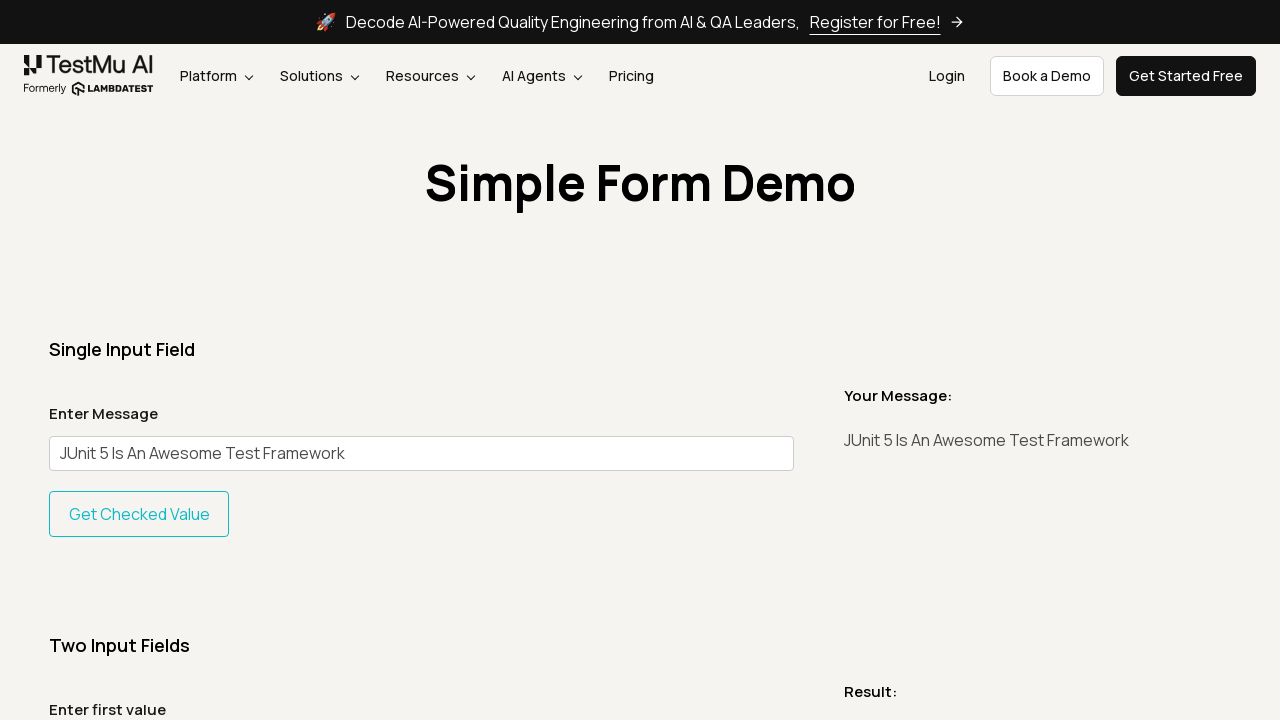

Message display element loaded
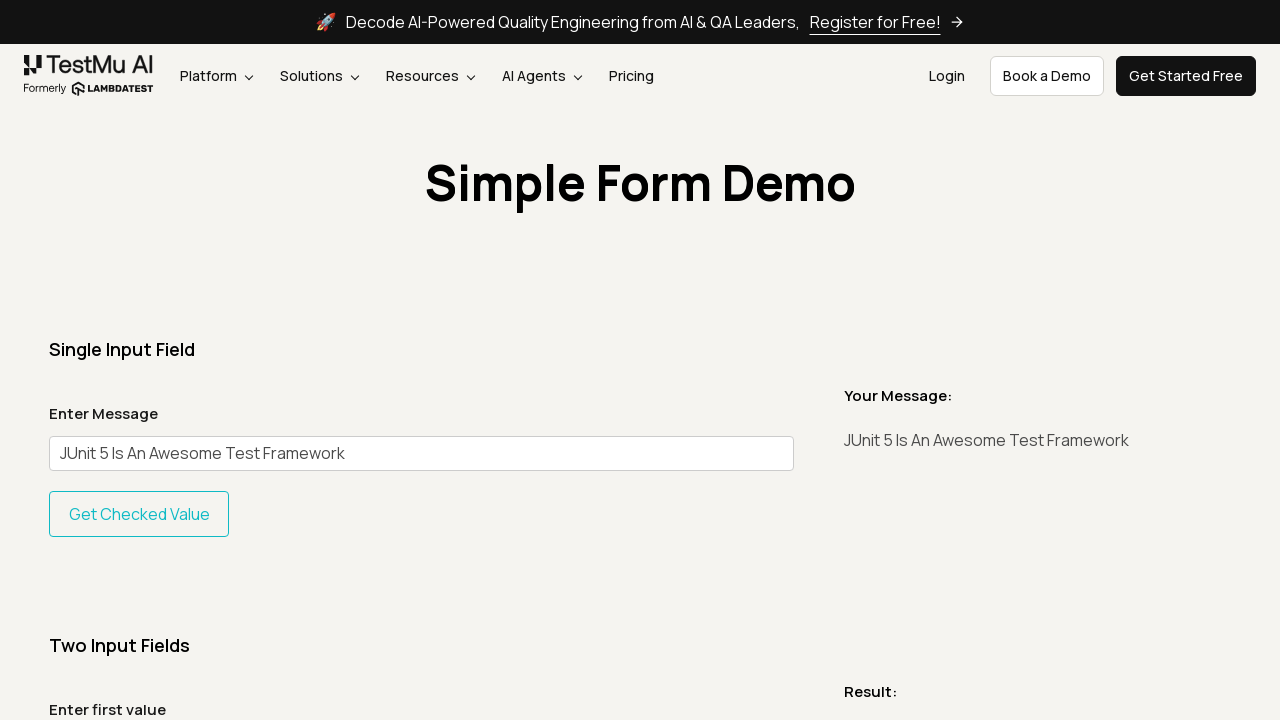

Retrieved displayed message text
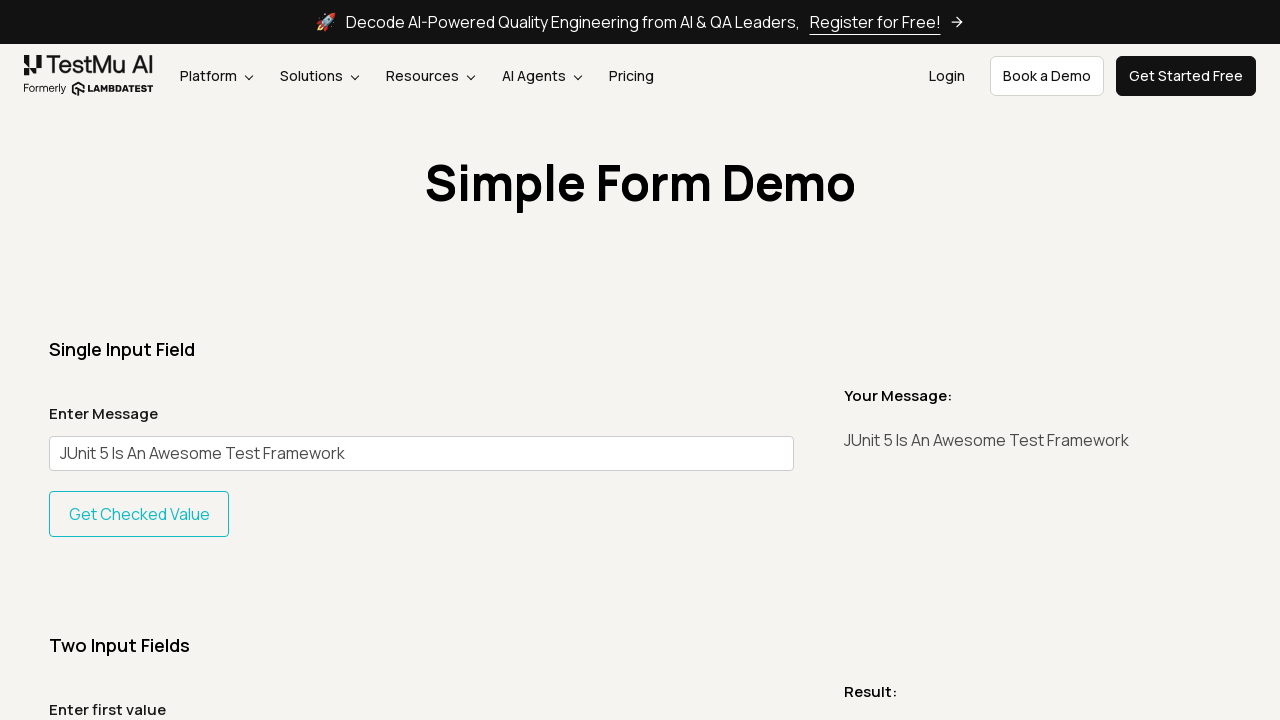

Verified that displayed message matches entered text: 'JUnit 5 Is An Awesome Test Framework'
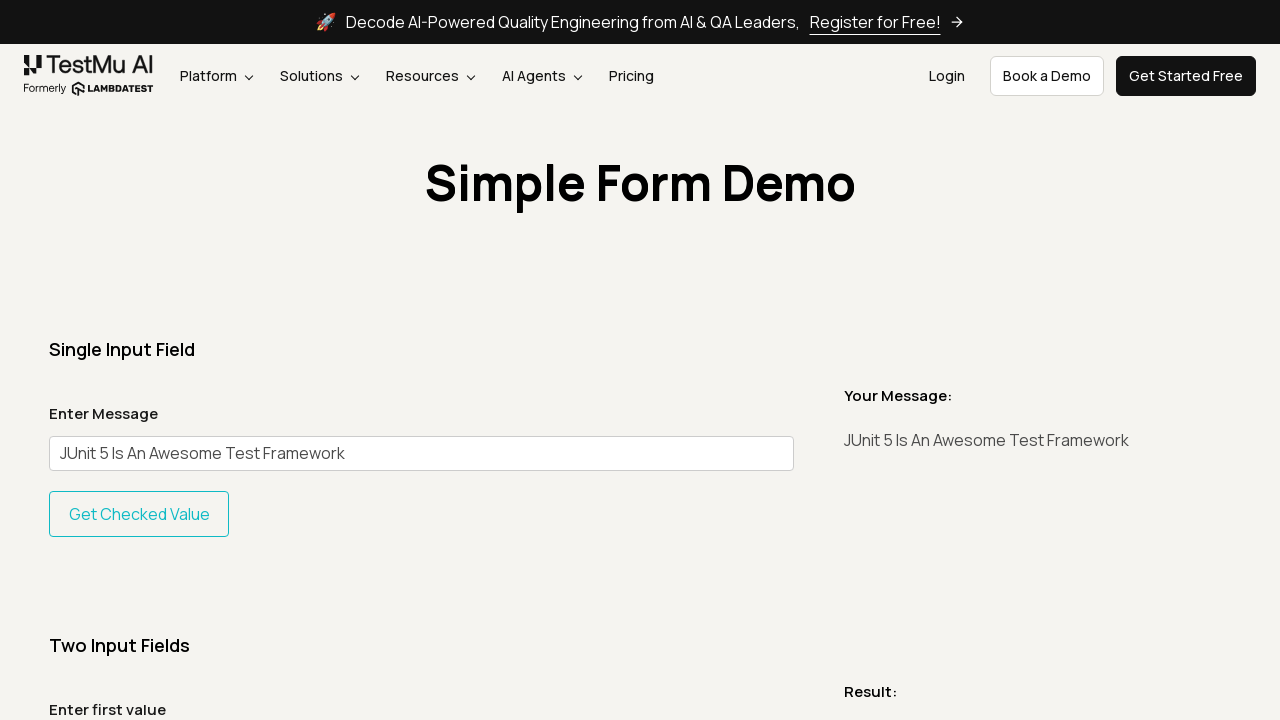

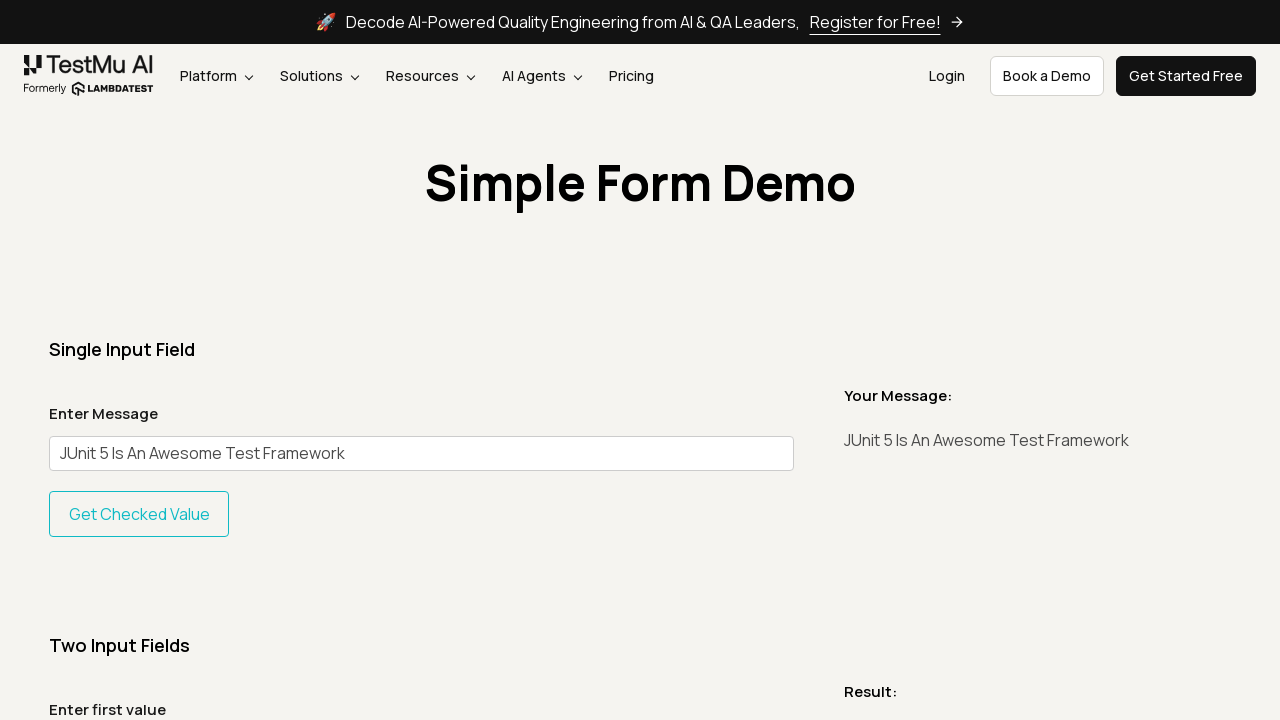